Tests that the same username cannot be used for both a doctor and a patient

Starting URL: https://sitetc1kaykywaleskabreno.vercel.app/admin

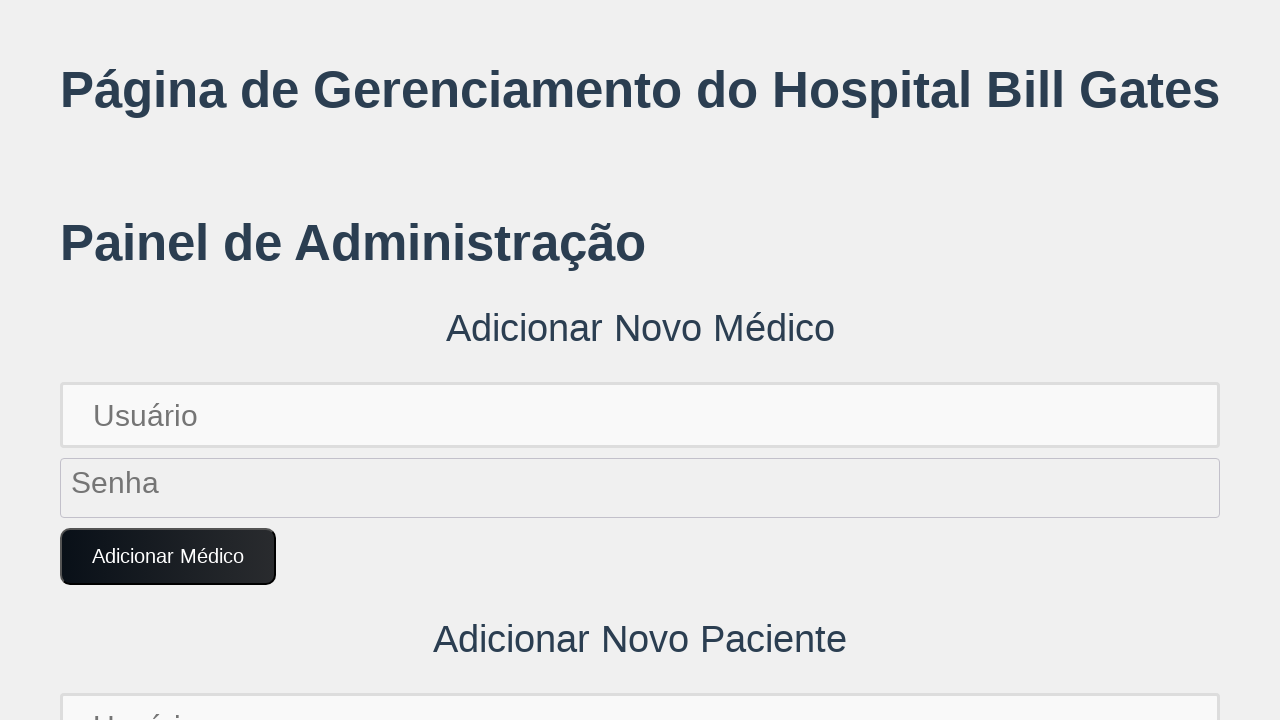

Filled doctor username field with unique username on //input[@placeholder='Usuário']
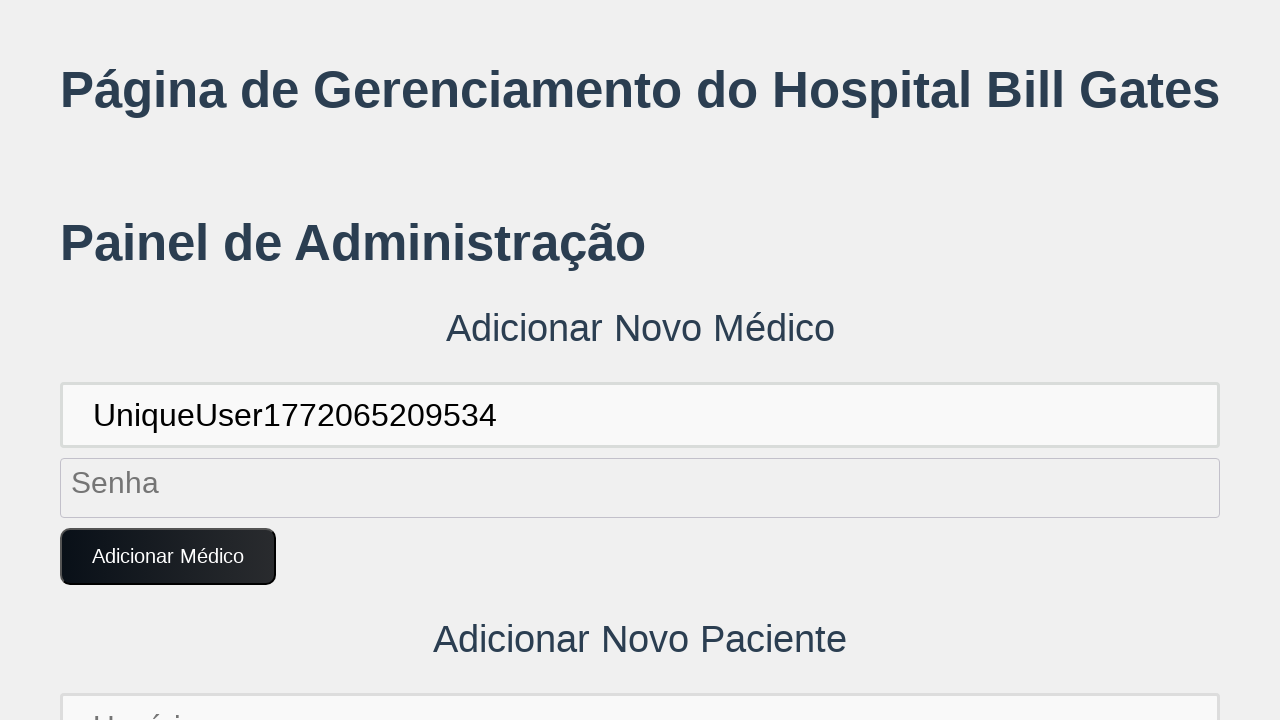

Filled doctor password field with unique password on //input[@placeholder='Senha']
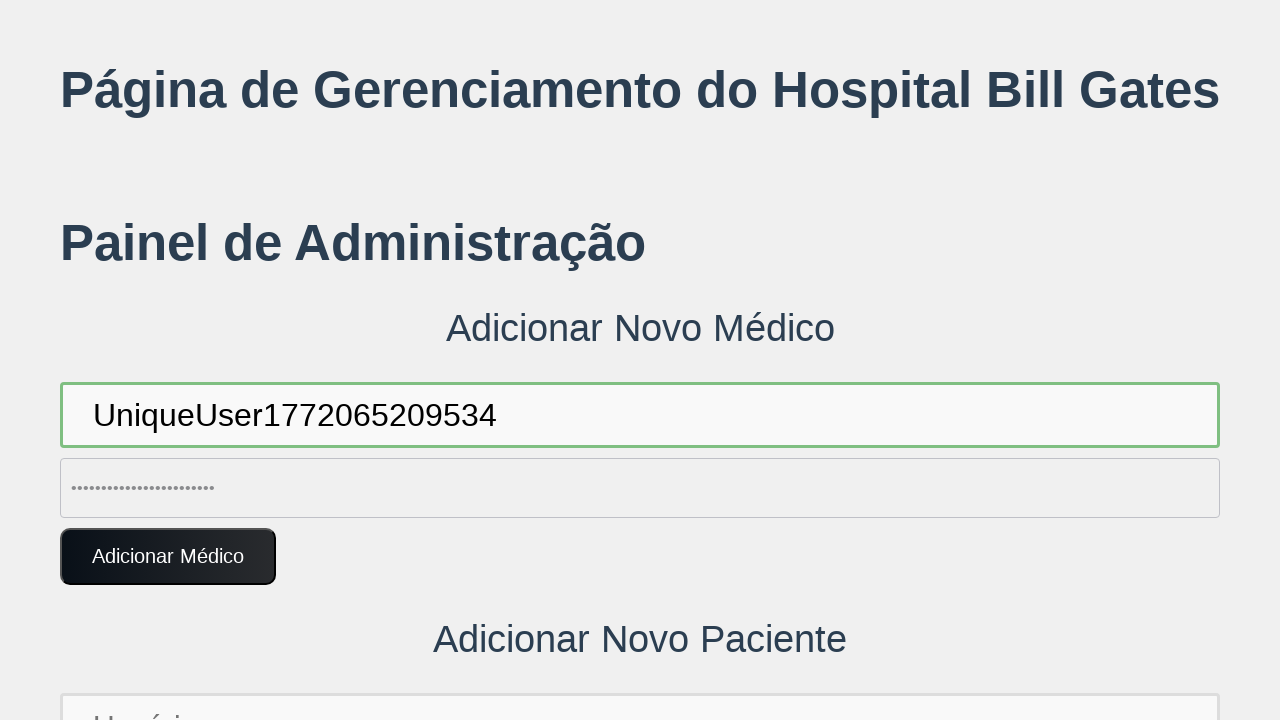

Clicked 'Adicionar Médico' button to add doctor at (168, 557) on xpath=//button[text()='Adicionar Médico']
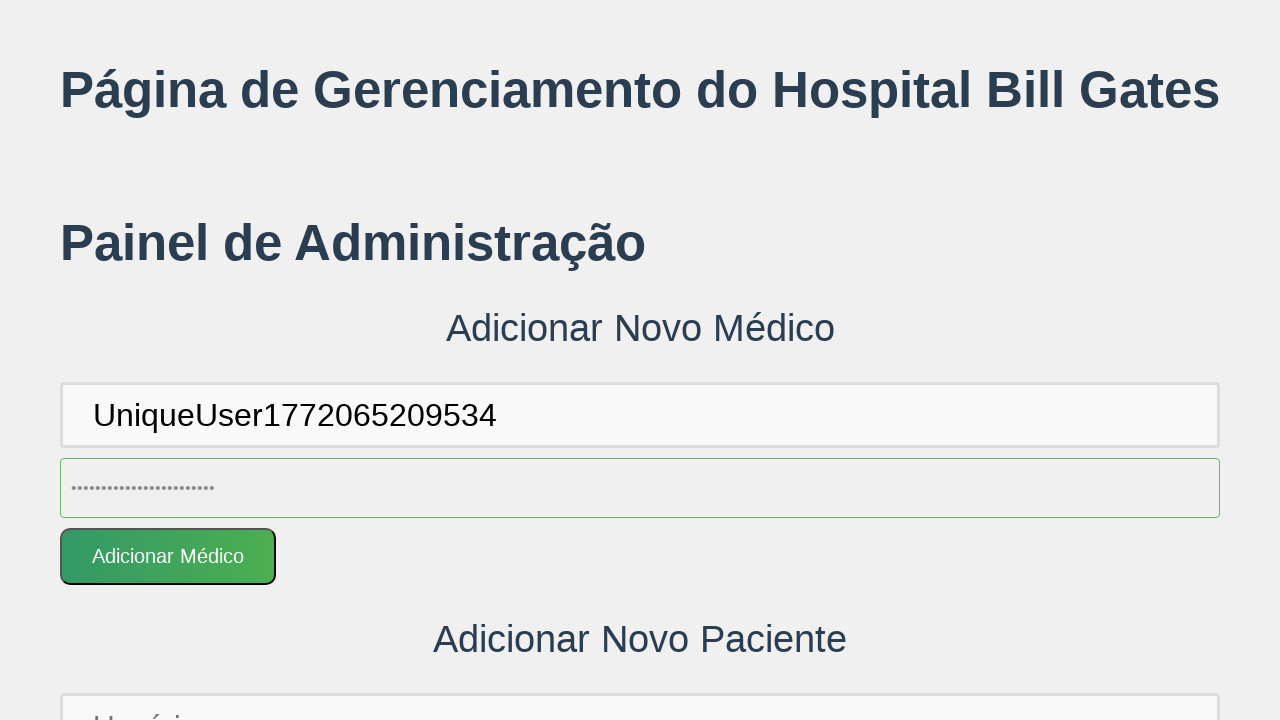

Waited 500ms for potential alert
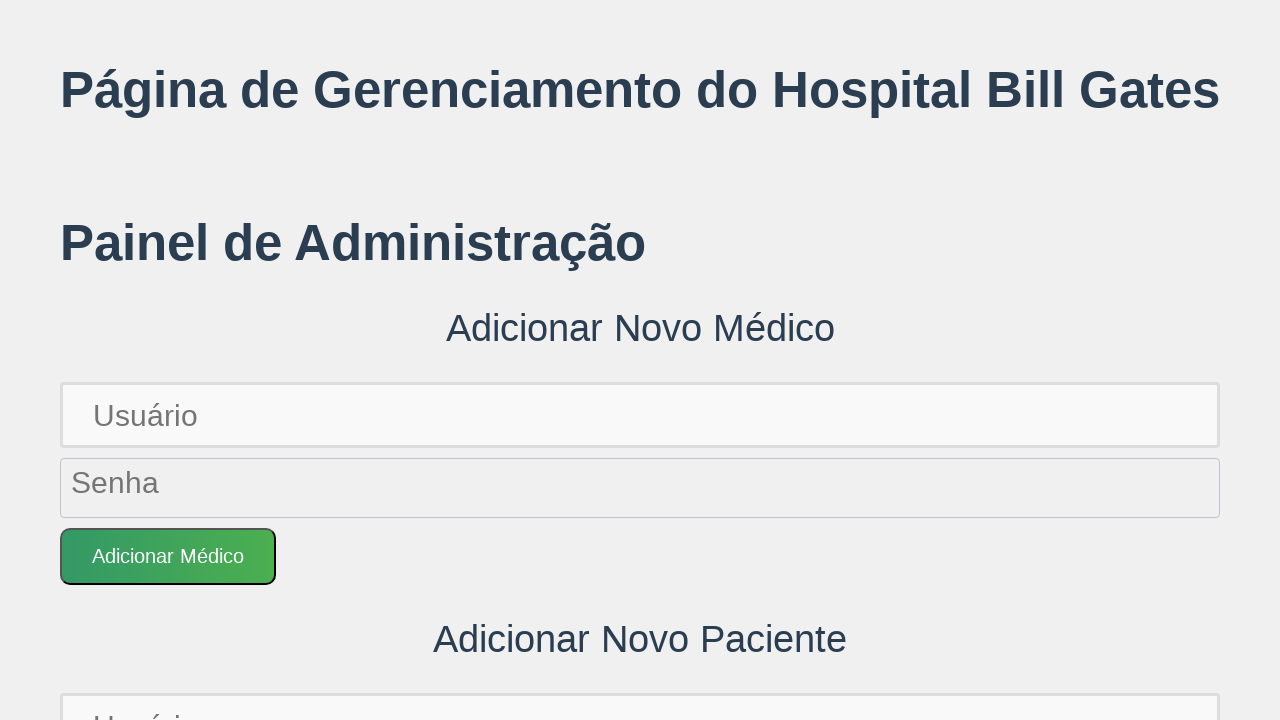

Pressed Enter to accept alert
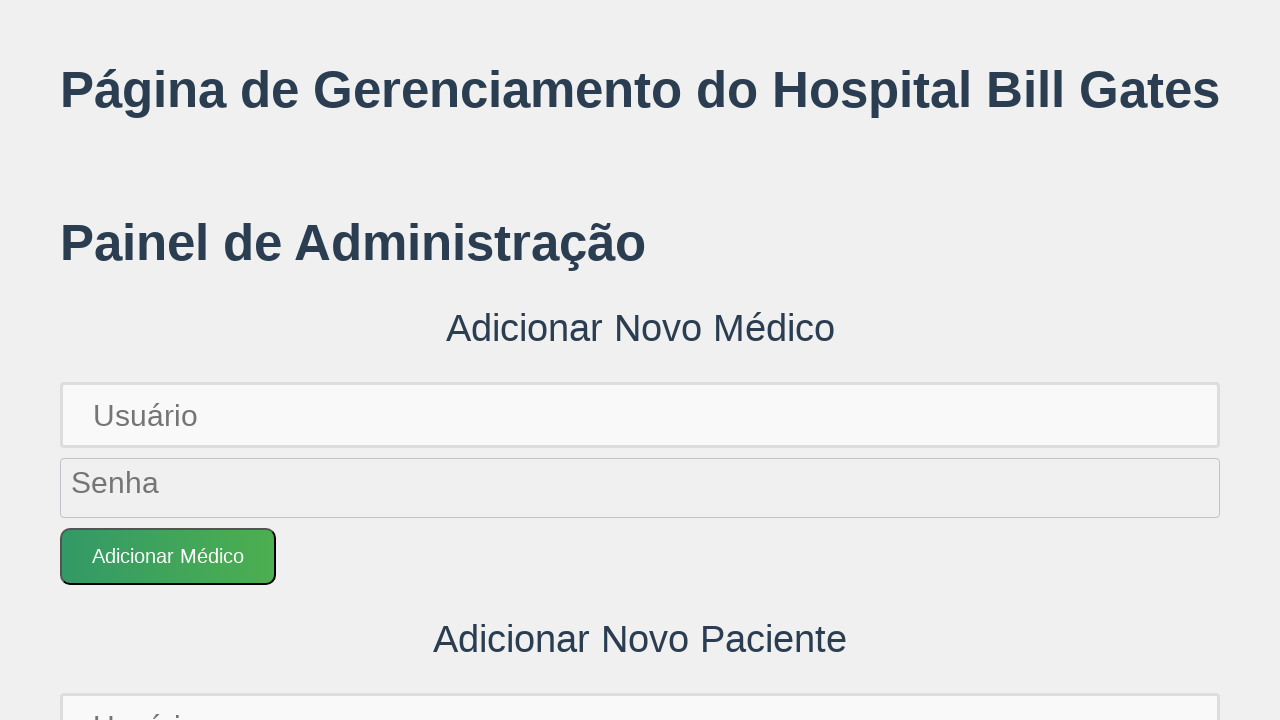

Doctor successfully added to the list
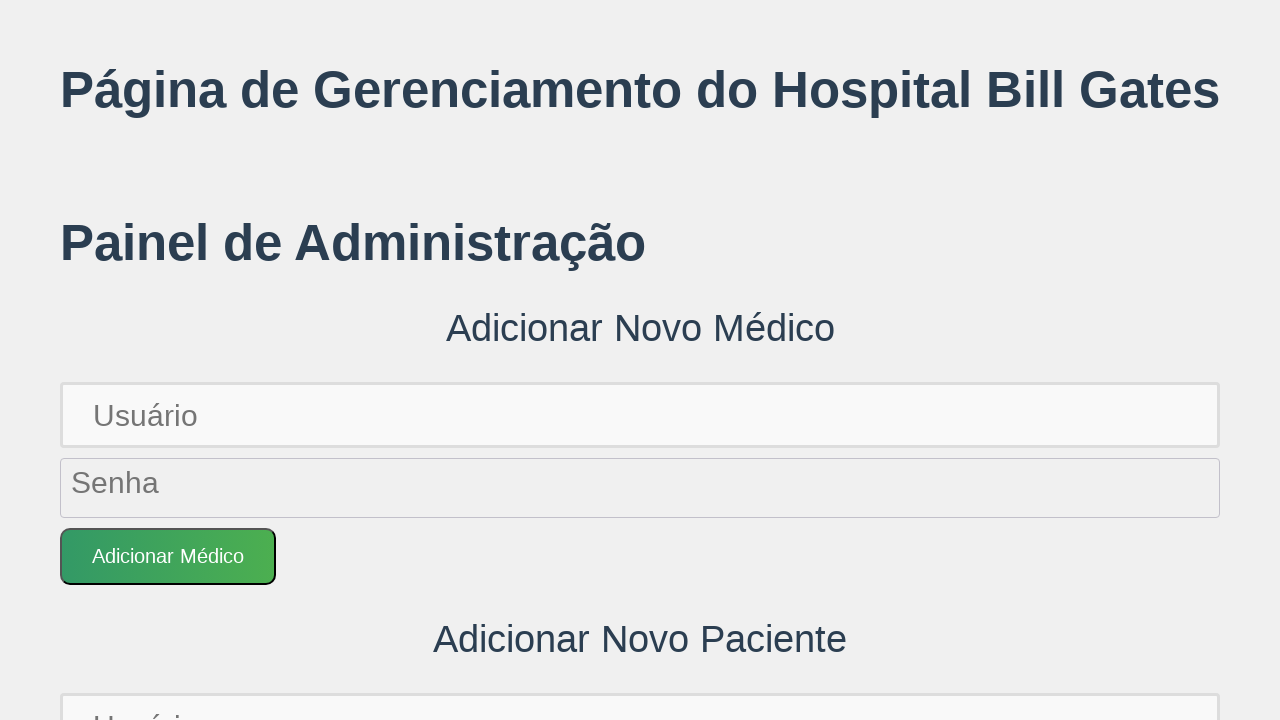

Filled patient username field with same unique username on (//input[@placeholder='Usuário'])[2]
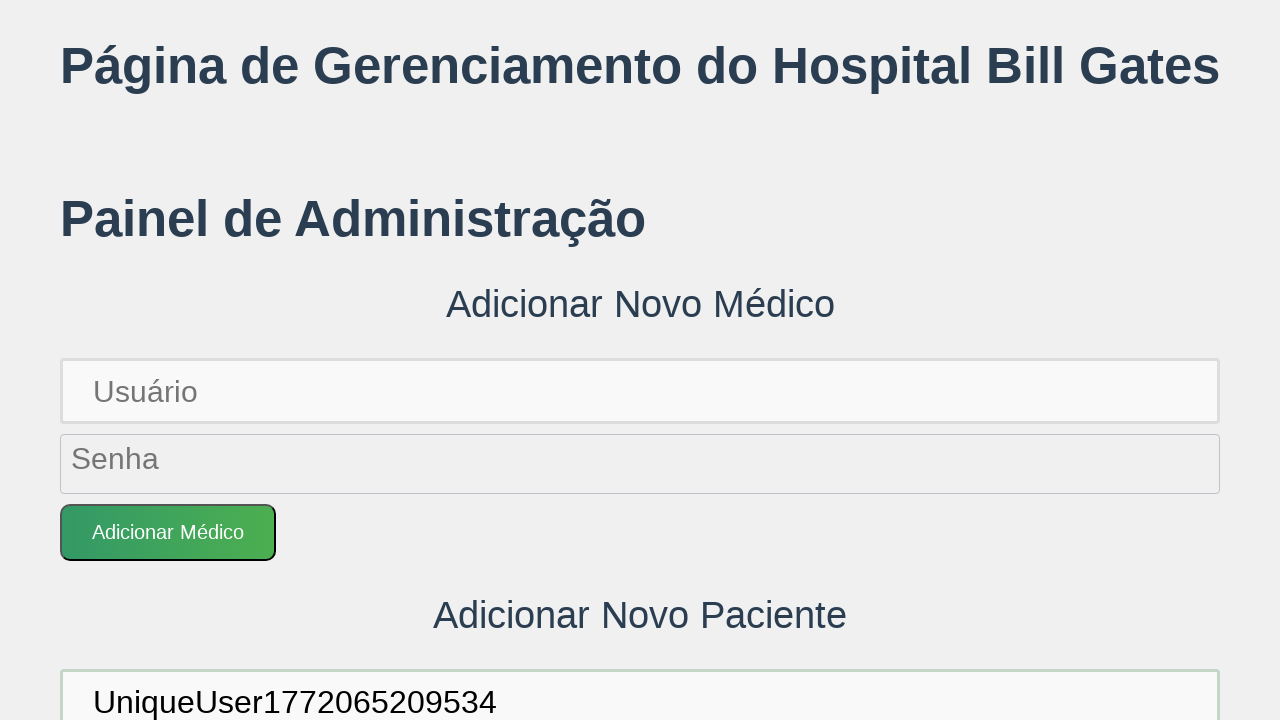

Filled patient password field with same unique password on (//input[@placeholder='Senha'])[2]
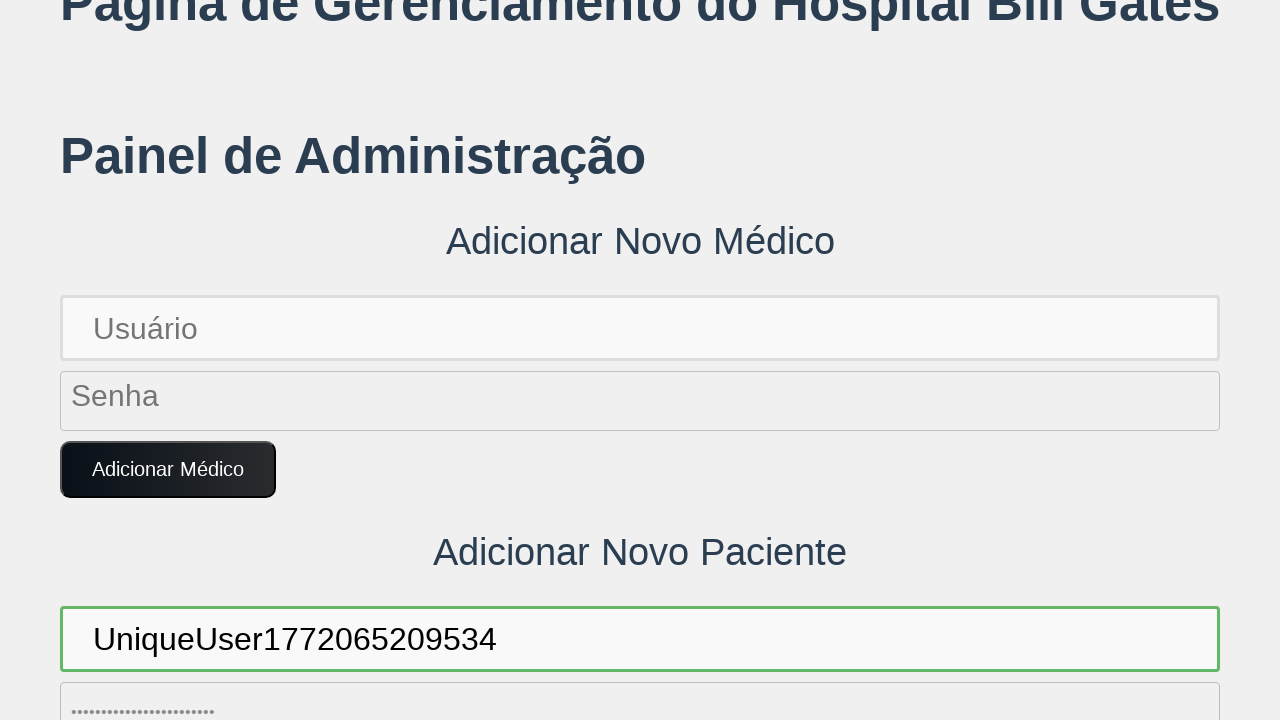

Clicked 'Adicionar Paciente' button to attempt adding patient with duplicate username at (174, 360) on xpath=//button[text()='Adicionar Paciente']
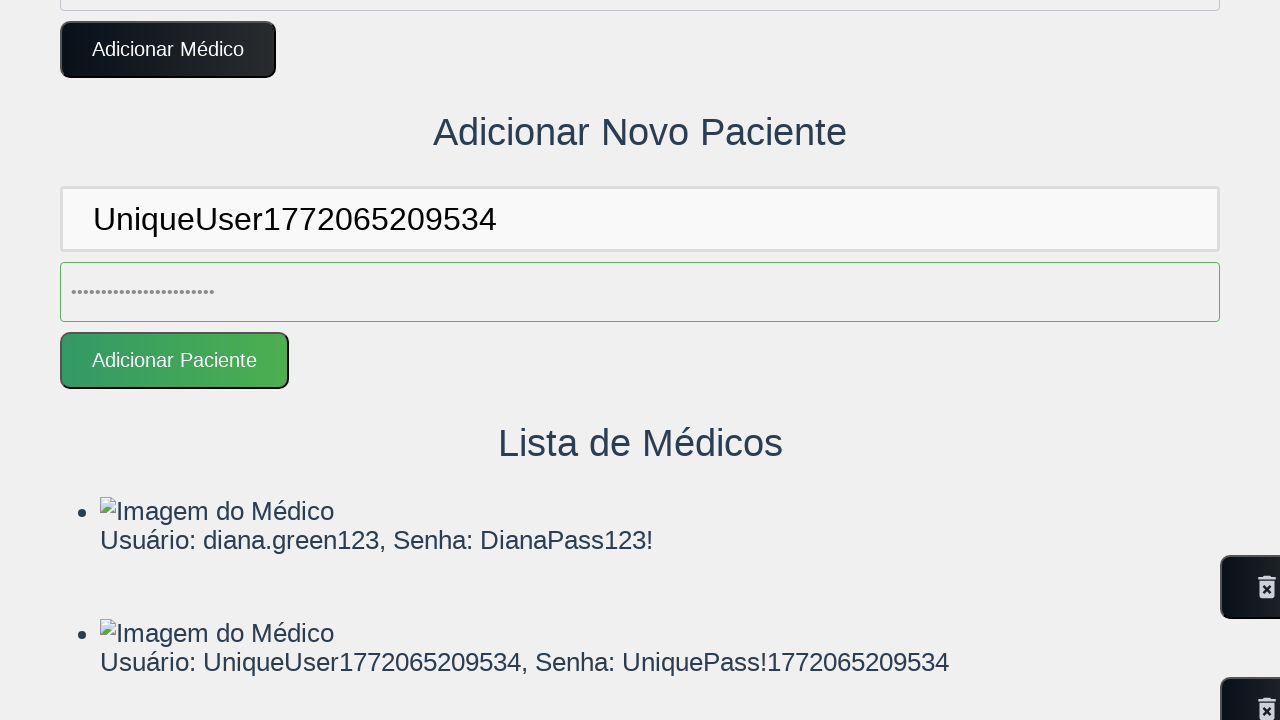

Waited 500ms for potential alert about duplicate username
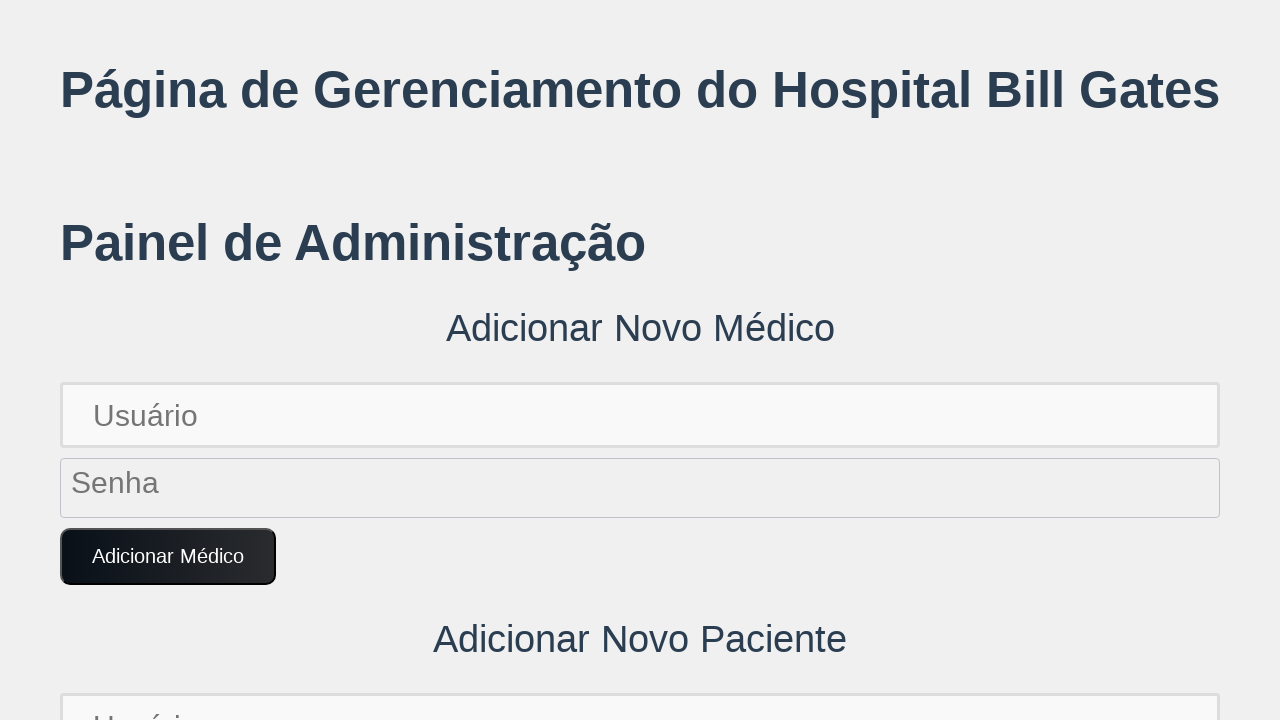

Pressed Enter to dismiss alert
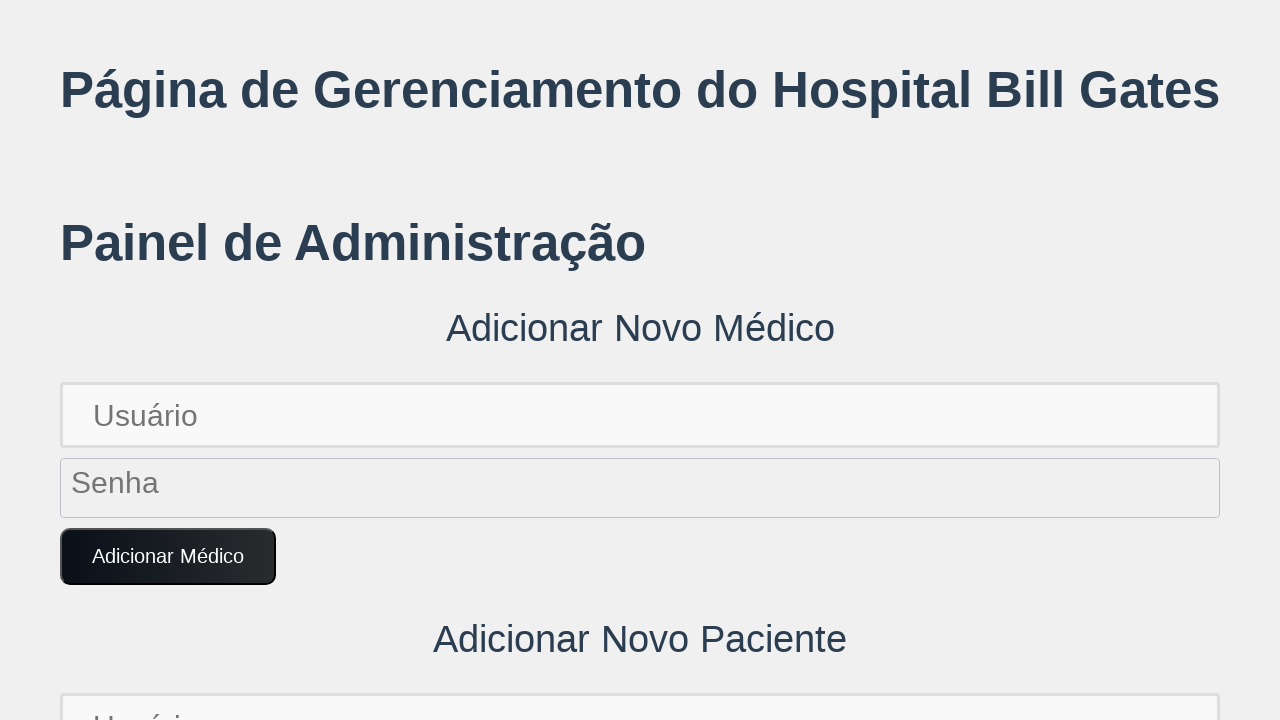

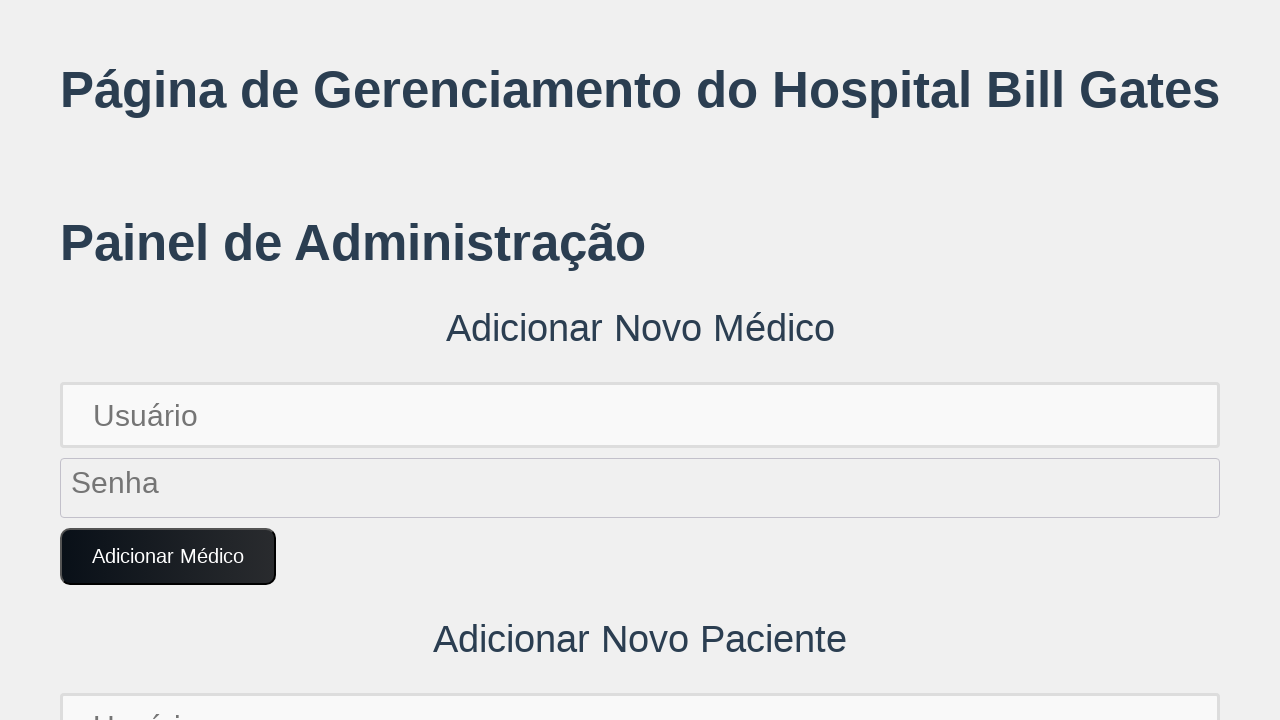